Navigates to the Heroku app demo page, scrolls to the Multiple Windows link, and clicks on it

Starting URL: https://the-internet.herokuapp.com/

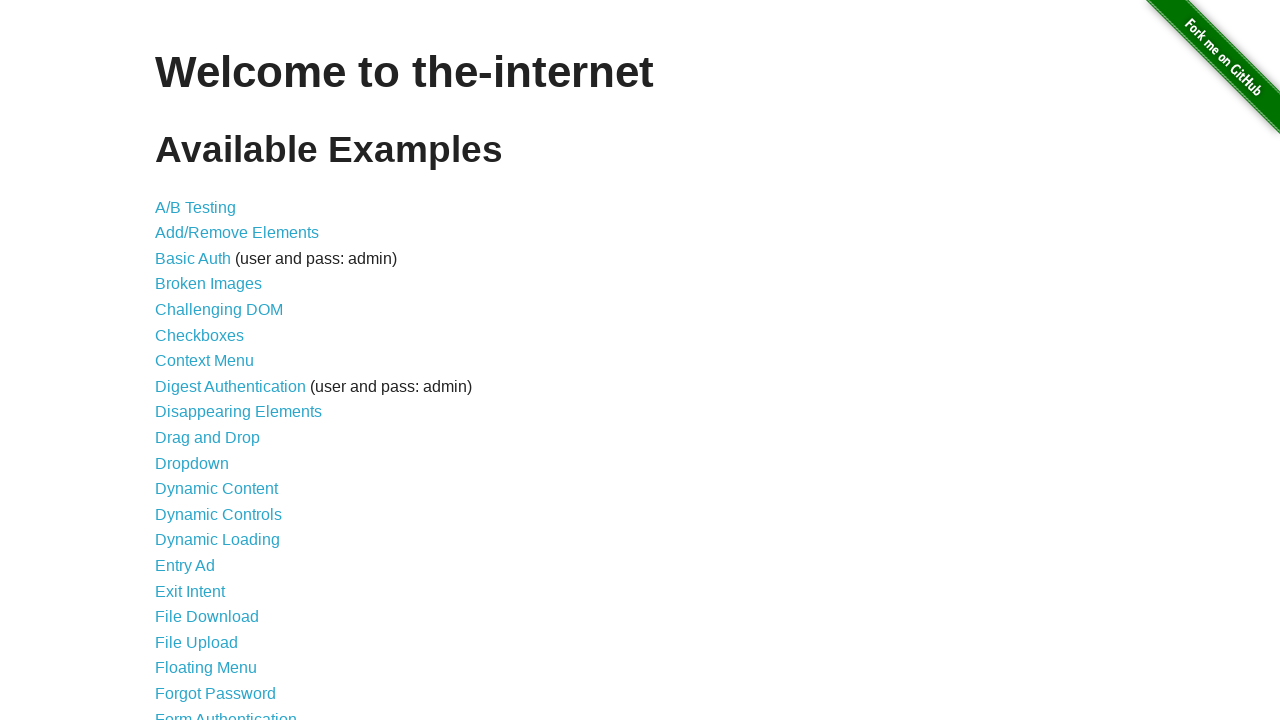

Navigated to Heroku app demo page
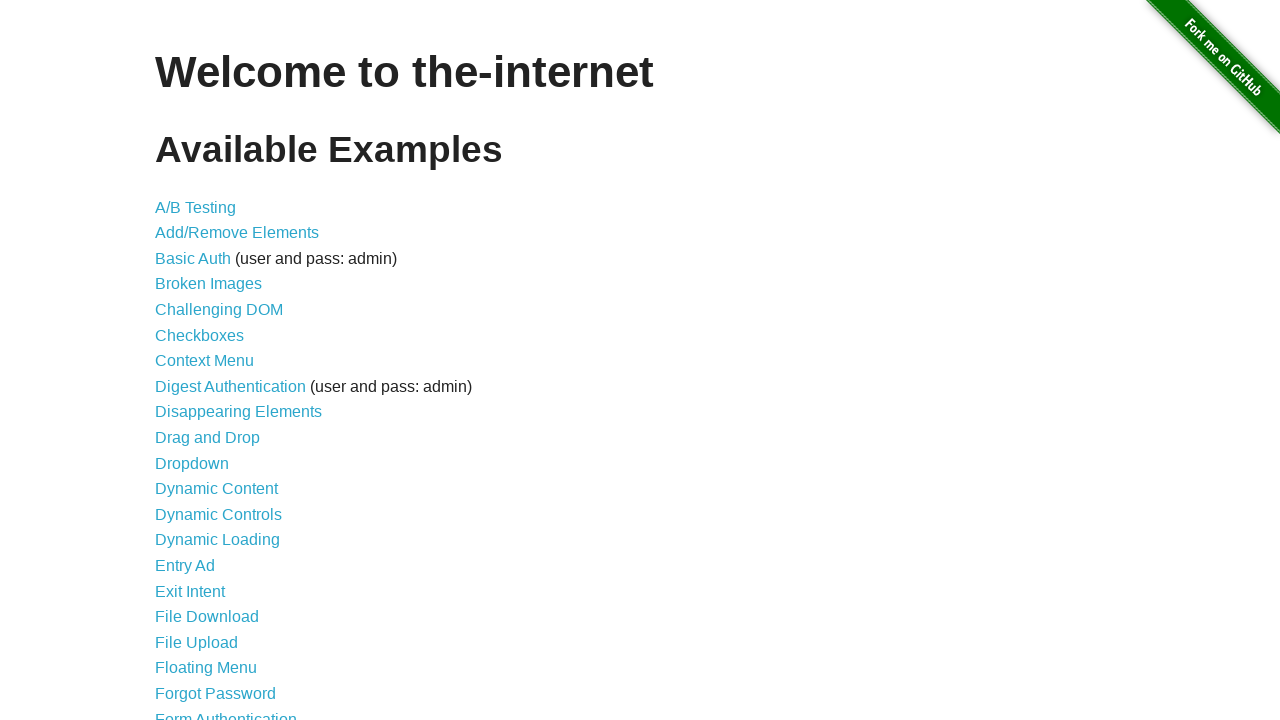

Scrolled to and clicked the Multiple Windows link at (218, 369) on a[href='/windows']
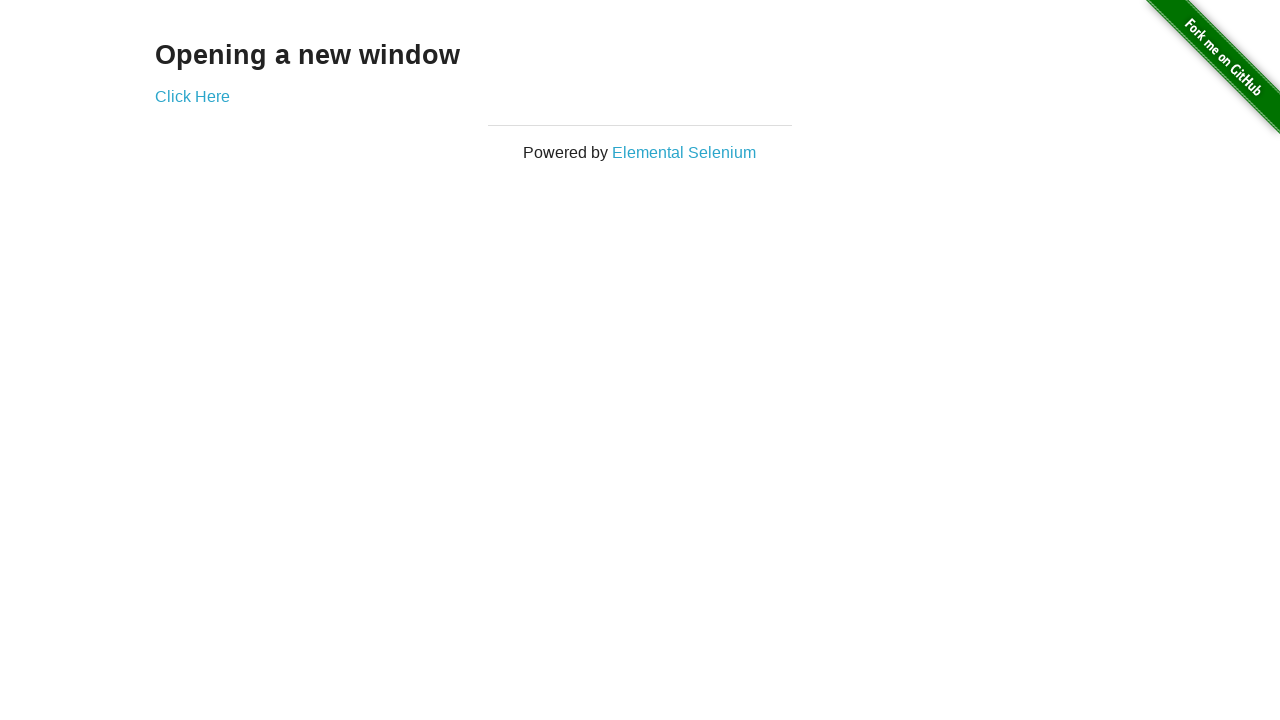

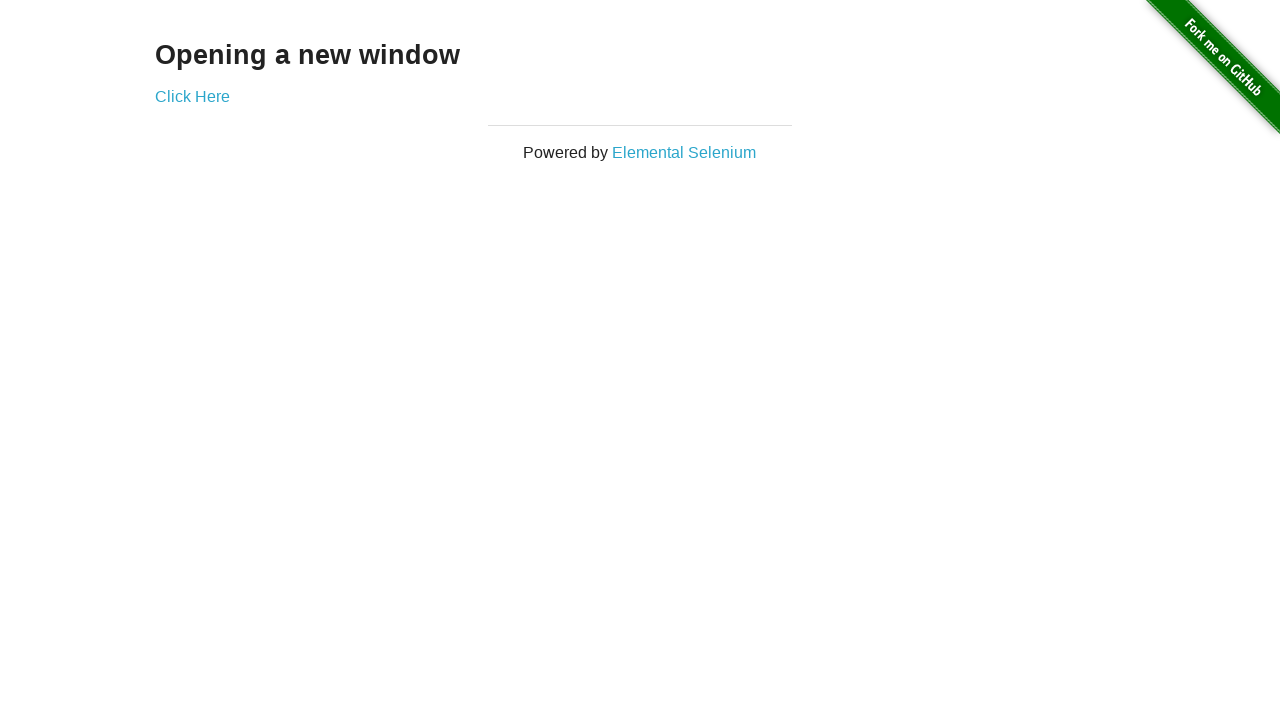